Tests JavaScript alert handling by clicking a button that triggers an alert and then accepting it

Starting URL: https://the-internet.herokuapp.com/javascript_alerts

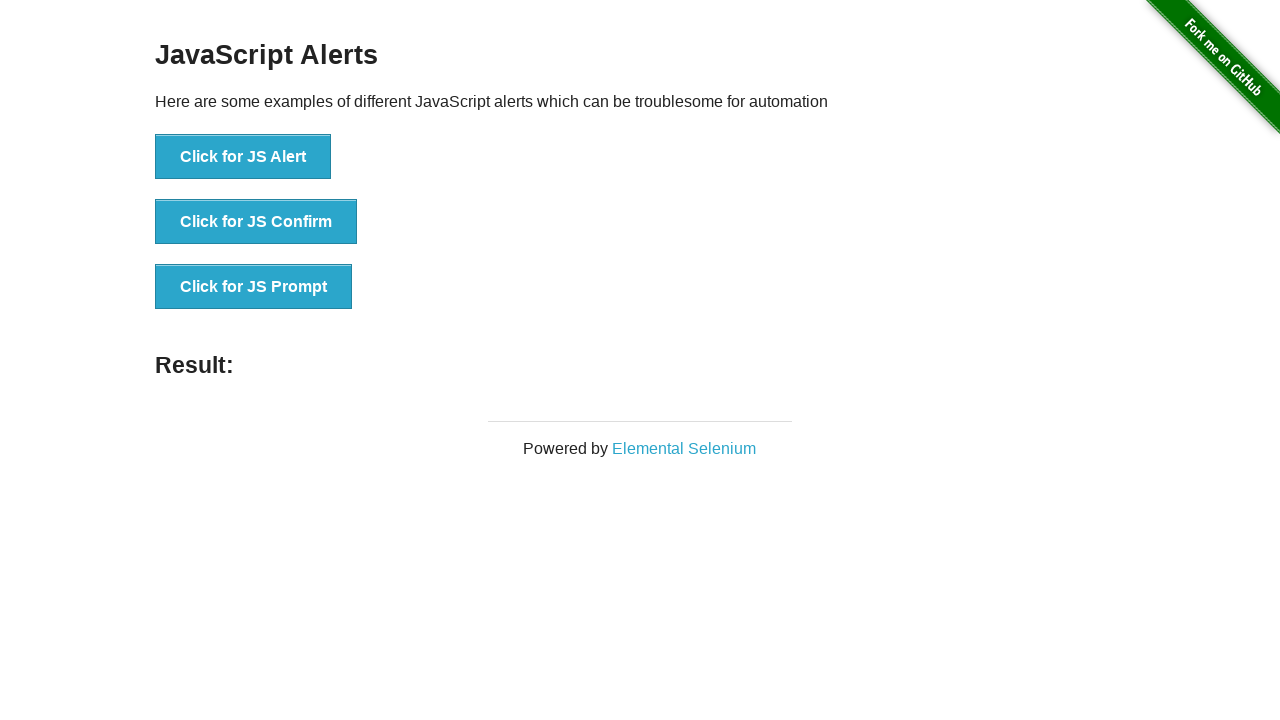

Clicked button to trigger JavaScript alert at (243, 157) on //button[@onclick="jsAlert()"]
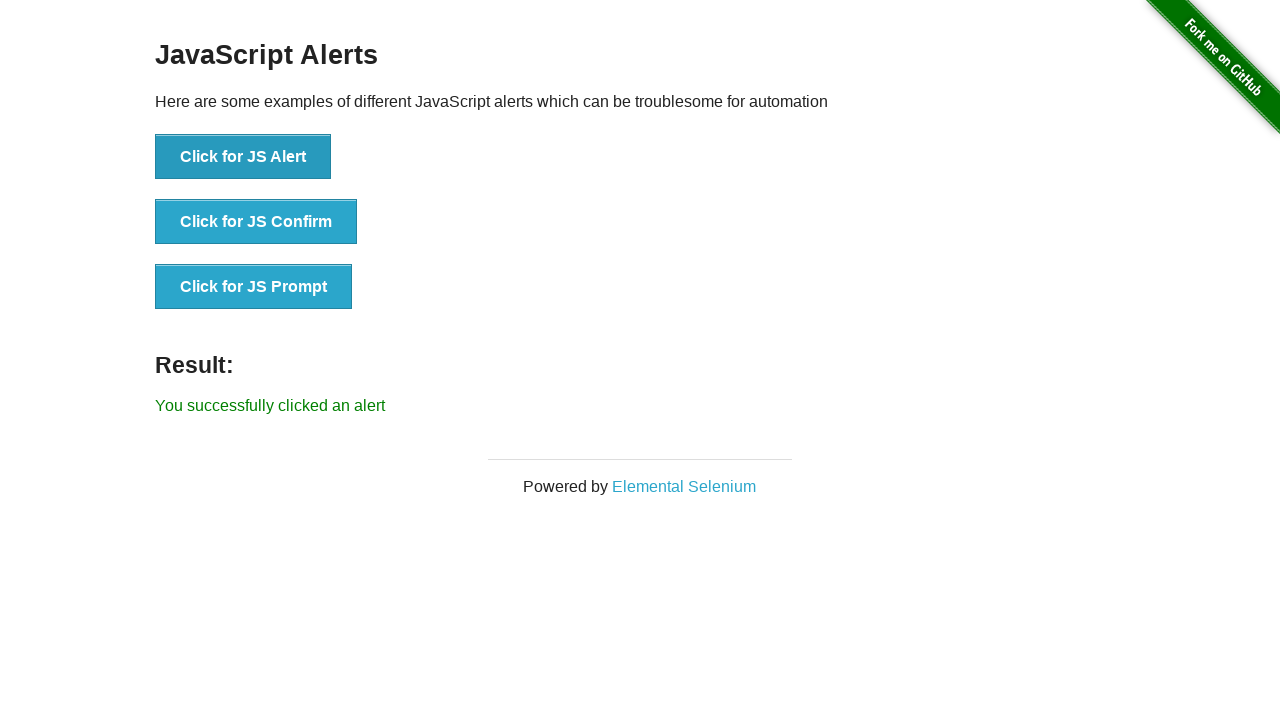

Set up dialog handler to accept alerts
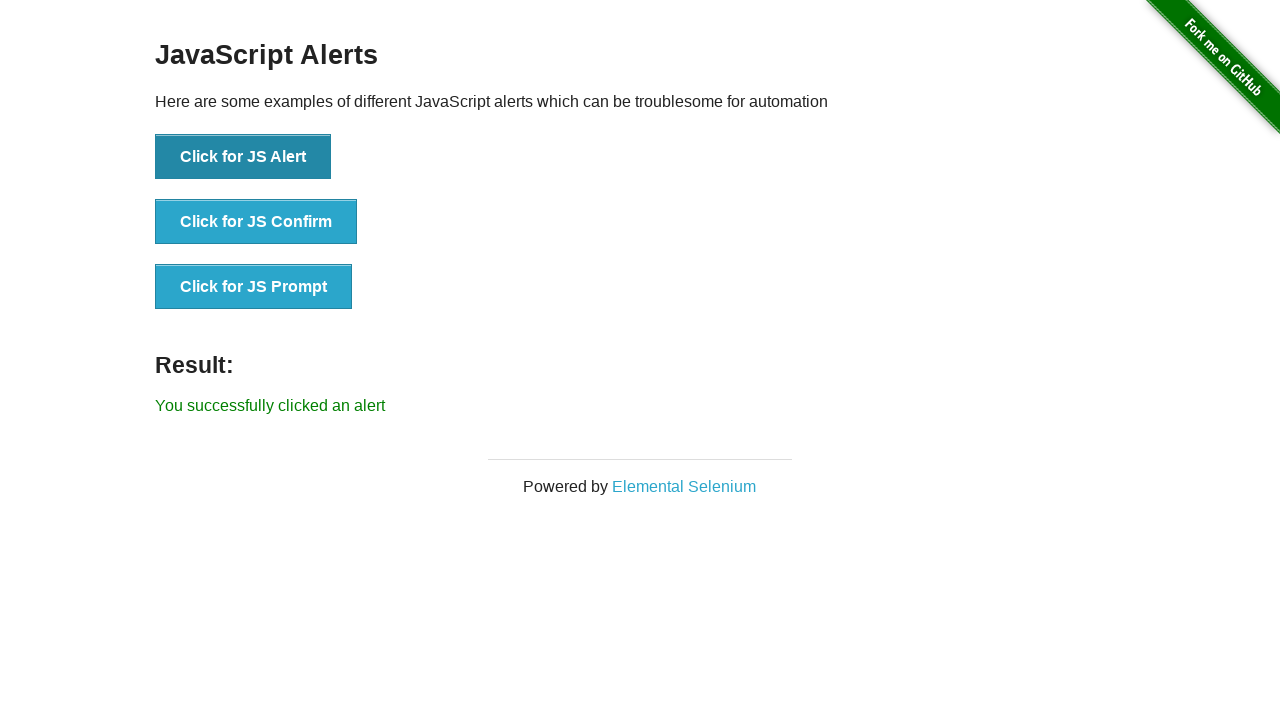

Clicked button to trigger JavaScript alert again at (243, 157) on //button[@onclick="jsAlert()"]
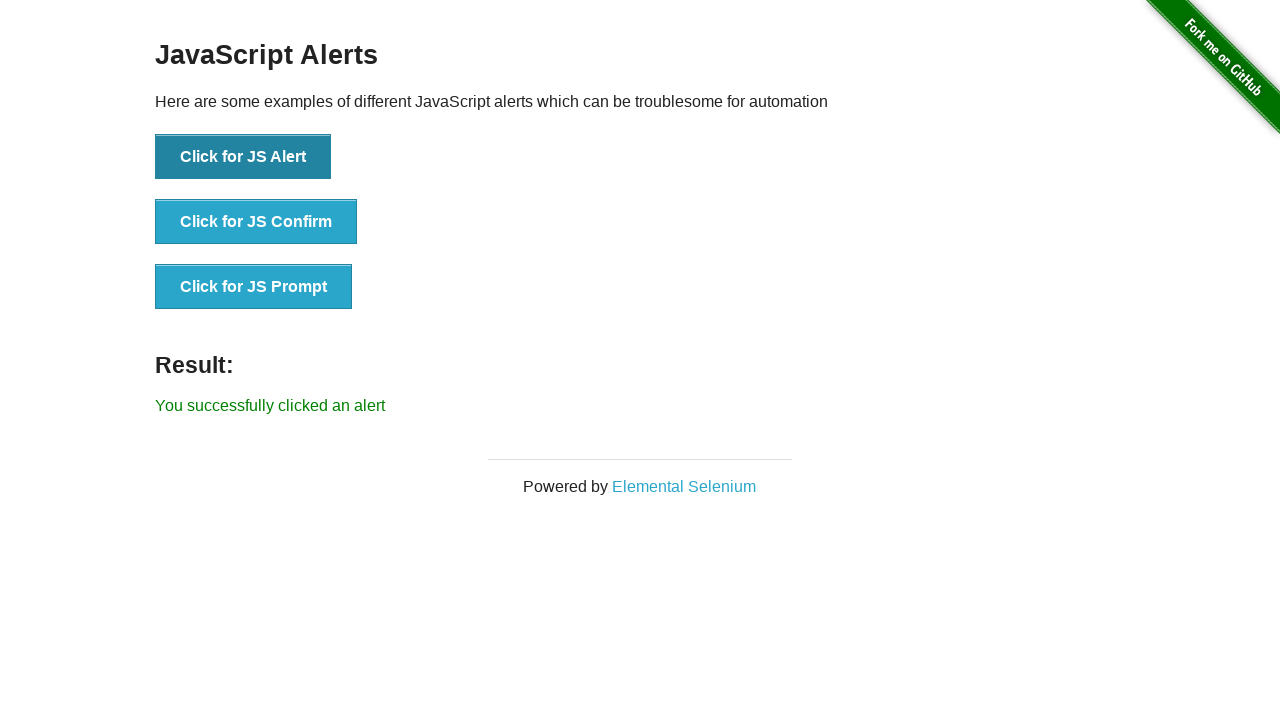

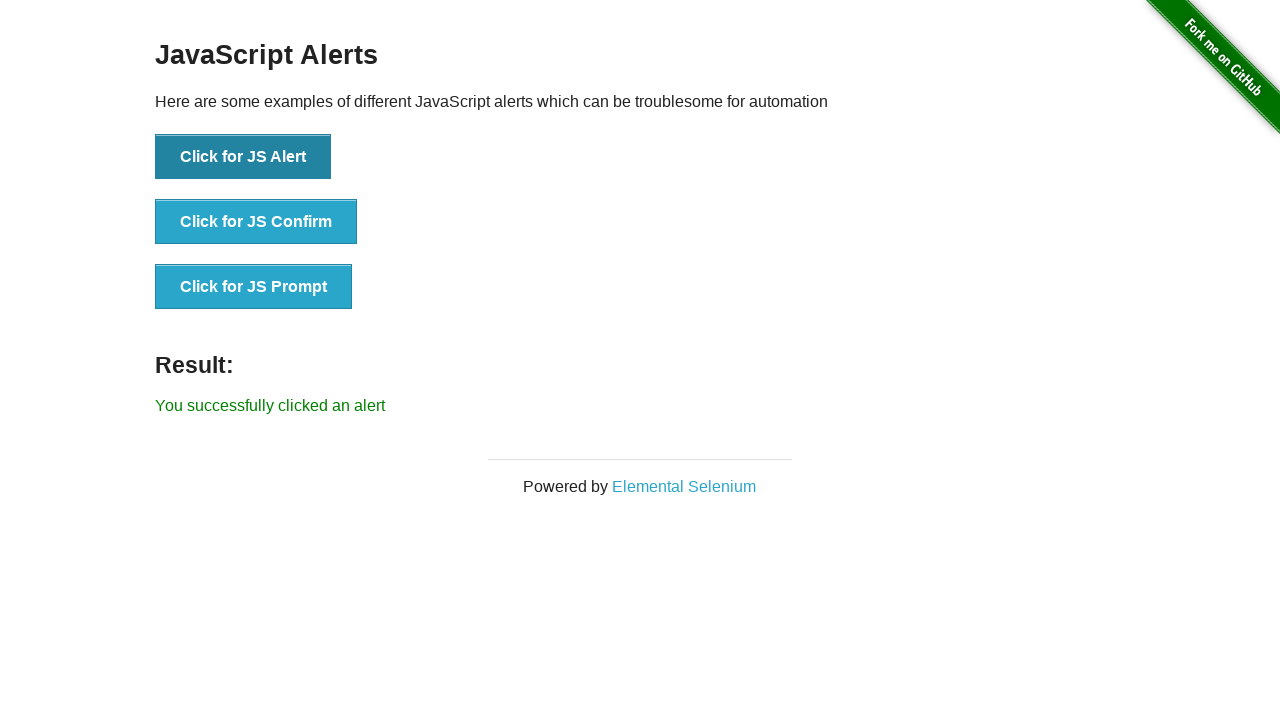